Tests dynamic controls functionality by removing/adding a checkbox and enabling/disabling an input field on the page

Starting URL: https://the-internet.herokuapp.com/dynamic_controls

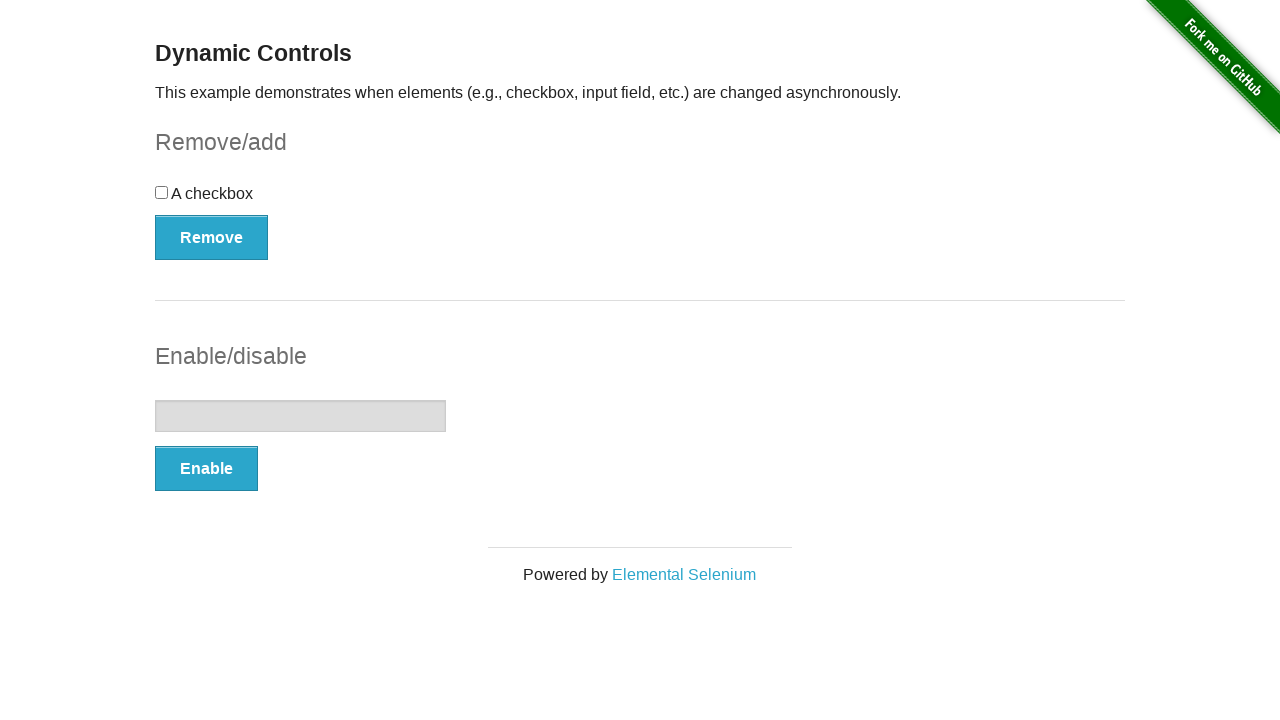

Clicked 'Remove' button for checkbox at (212, 237) on #checkbox-example button
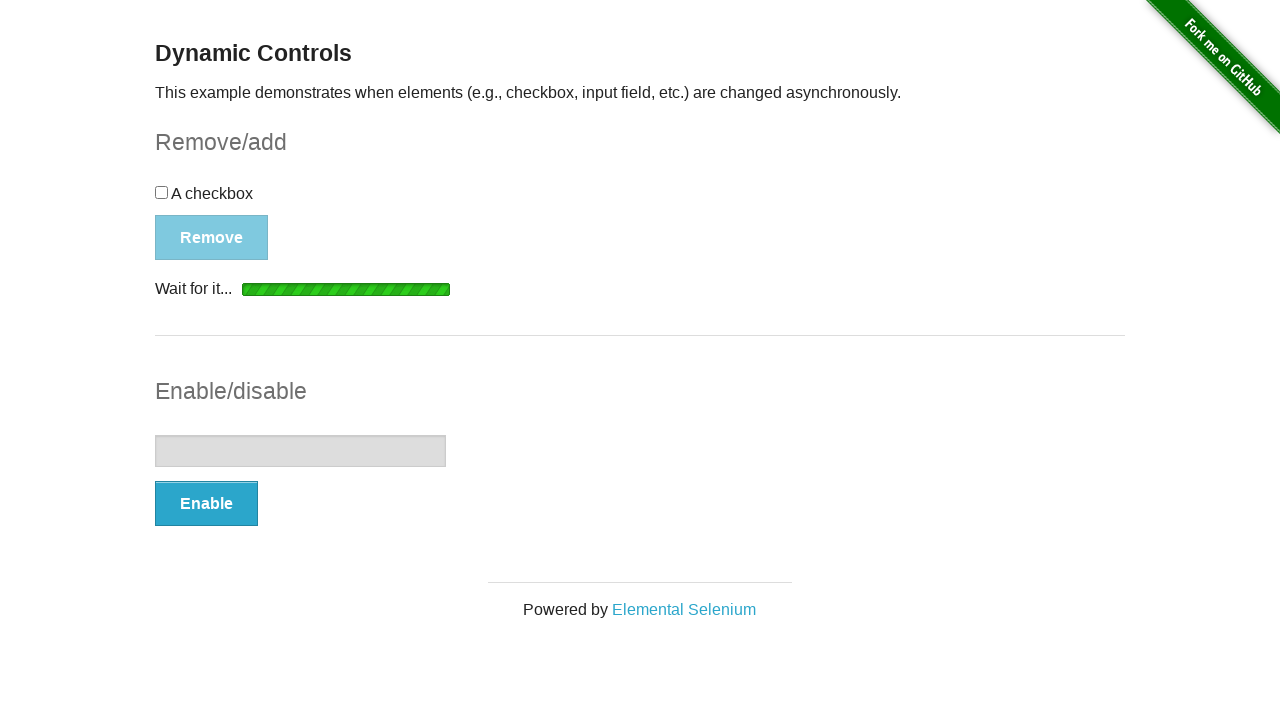

Checkbox removed - 'It's gone!' message appeared
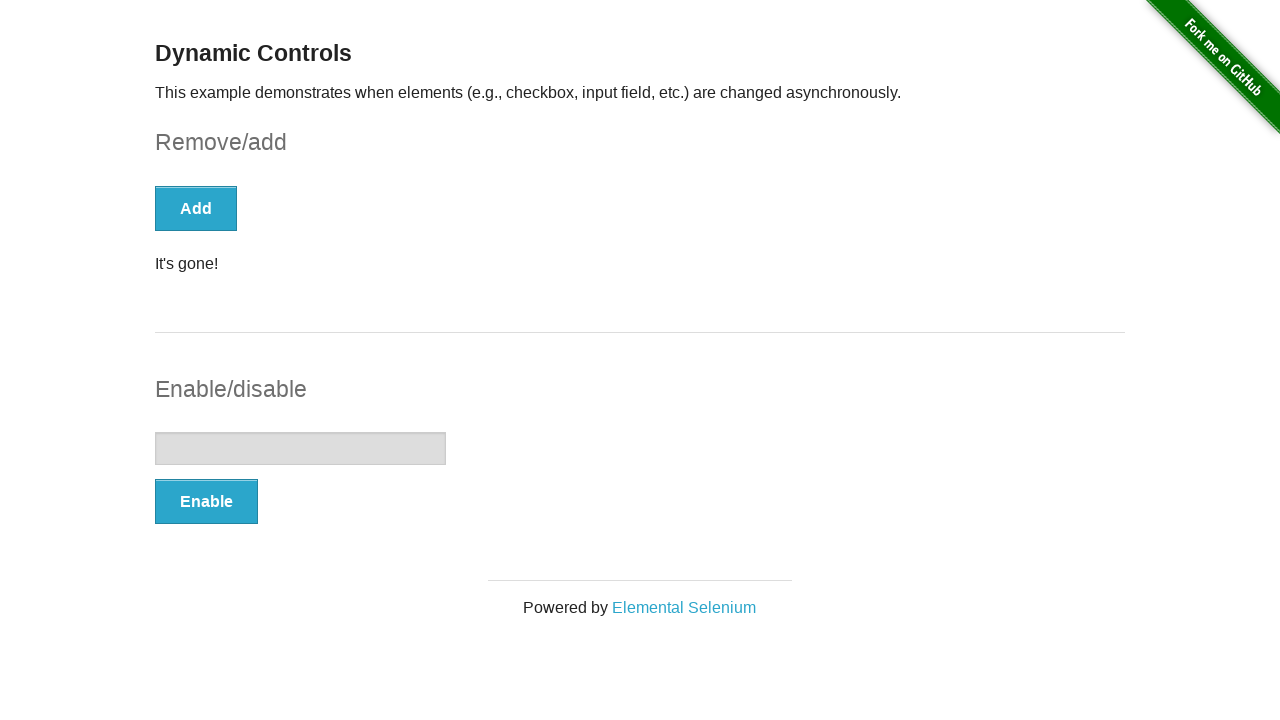

Clicked 'Add' button to restore checkbox at (196, 208) on #checkbox-example button
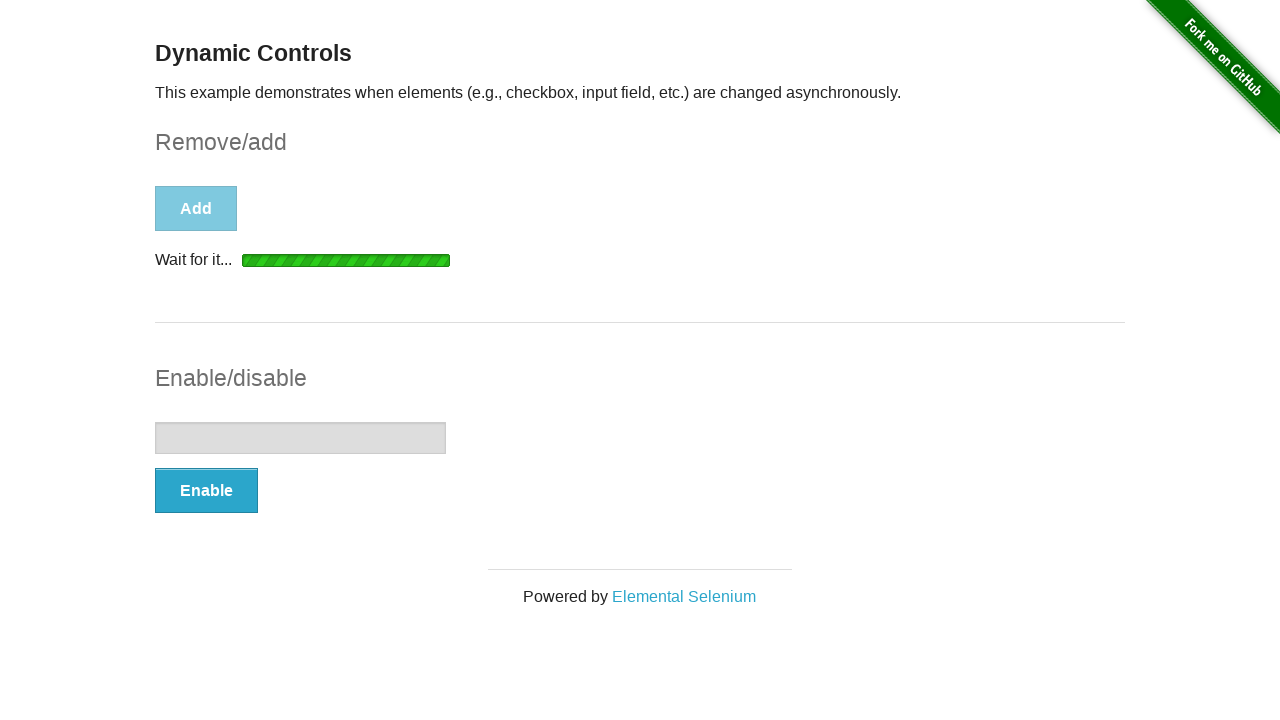

Checkbox added back - 'It's back!' message appeared
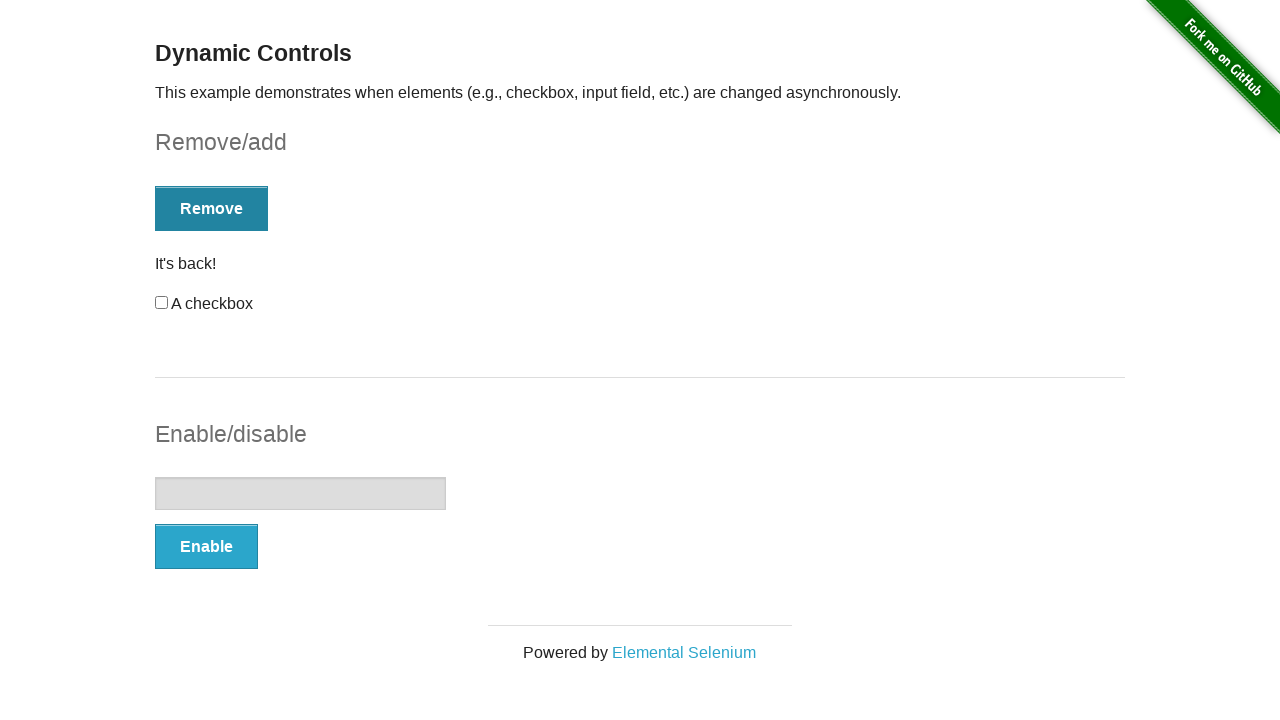

Clicked 'Enable' button for input field at (206, 546) on #input-example button
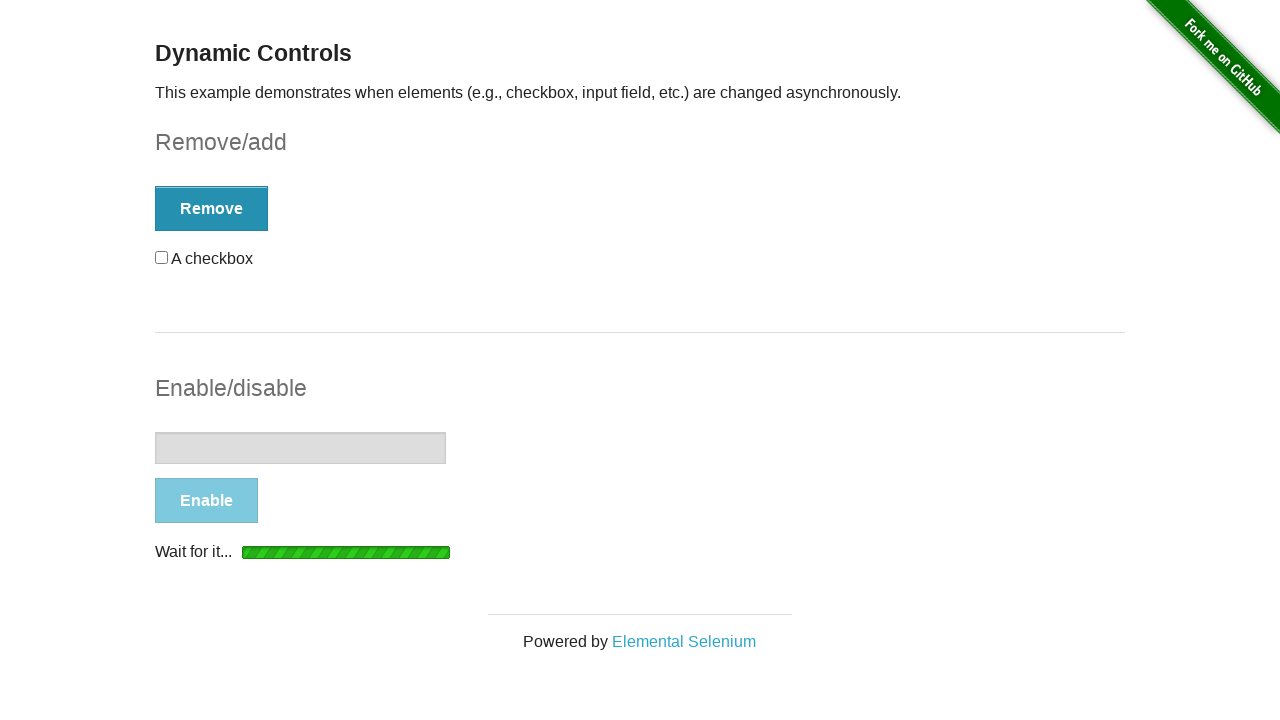

Input field enabled - 'It's enabled!' message appeared
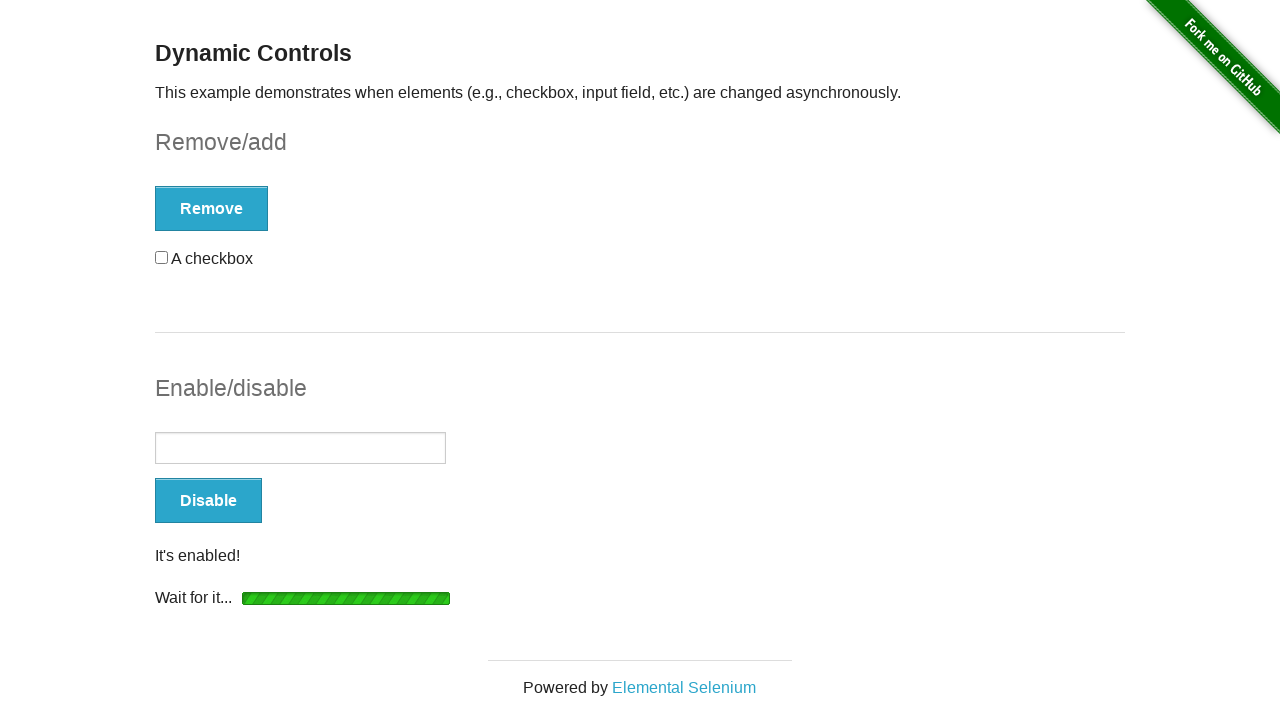

Verified input field is enabled
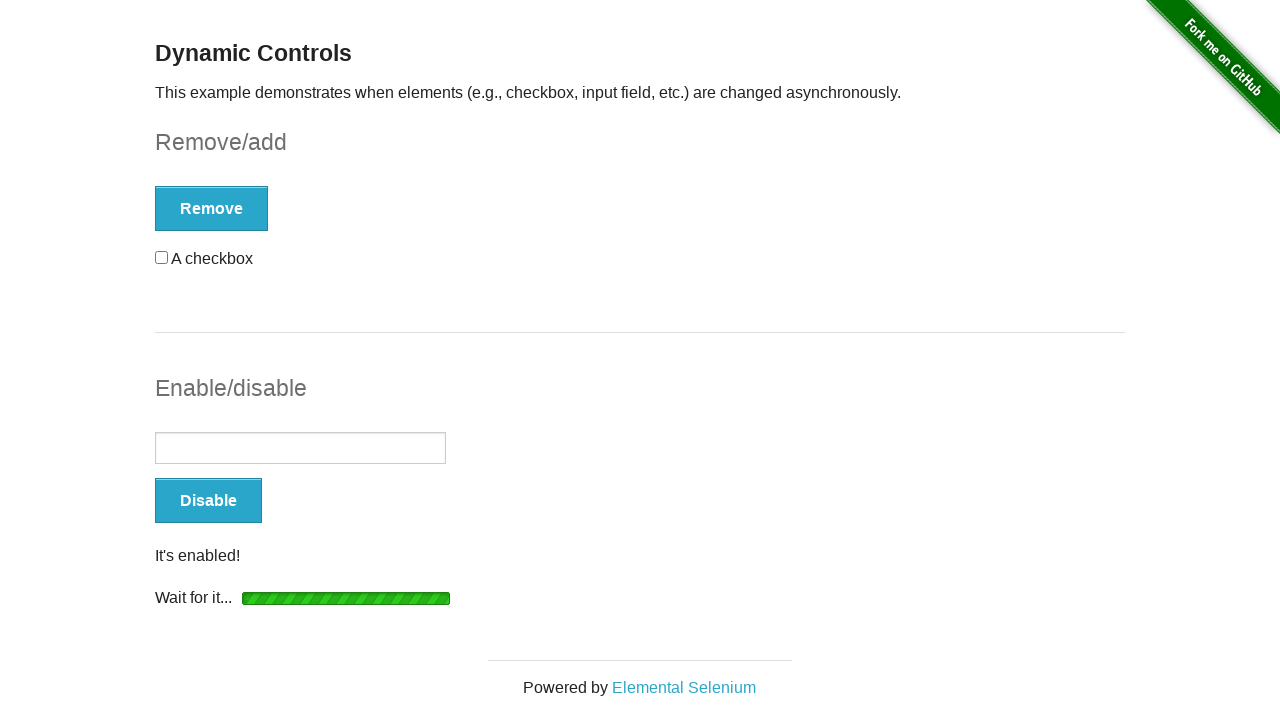

Clicked 'Disable' button for input field at (208, 501) on #input-example button
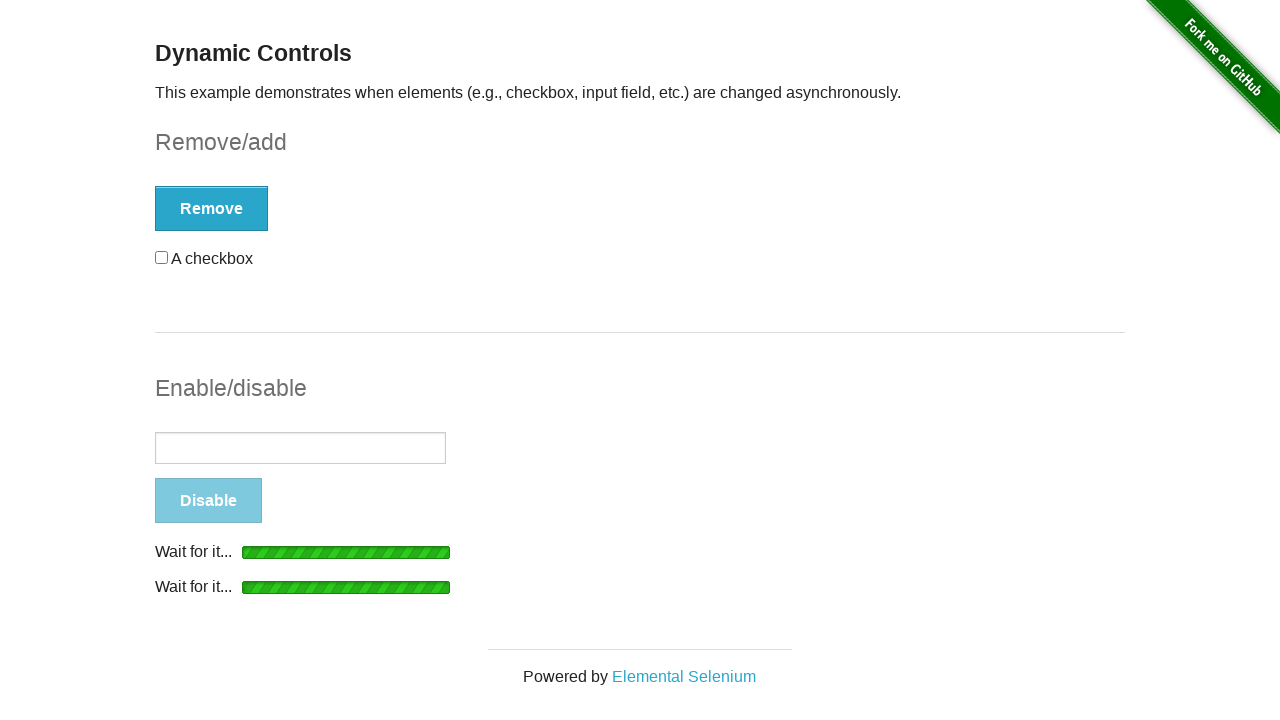

Input field disabled - 'It's disabled!' message appeared
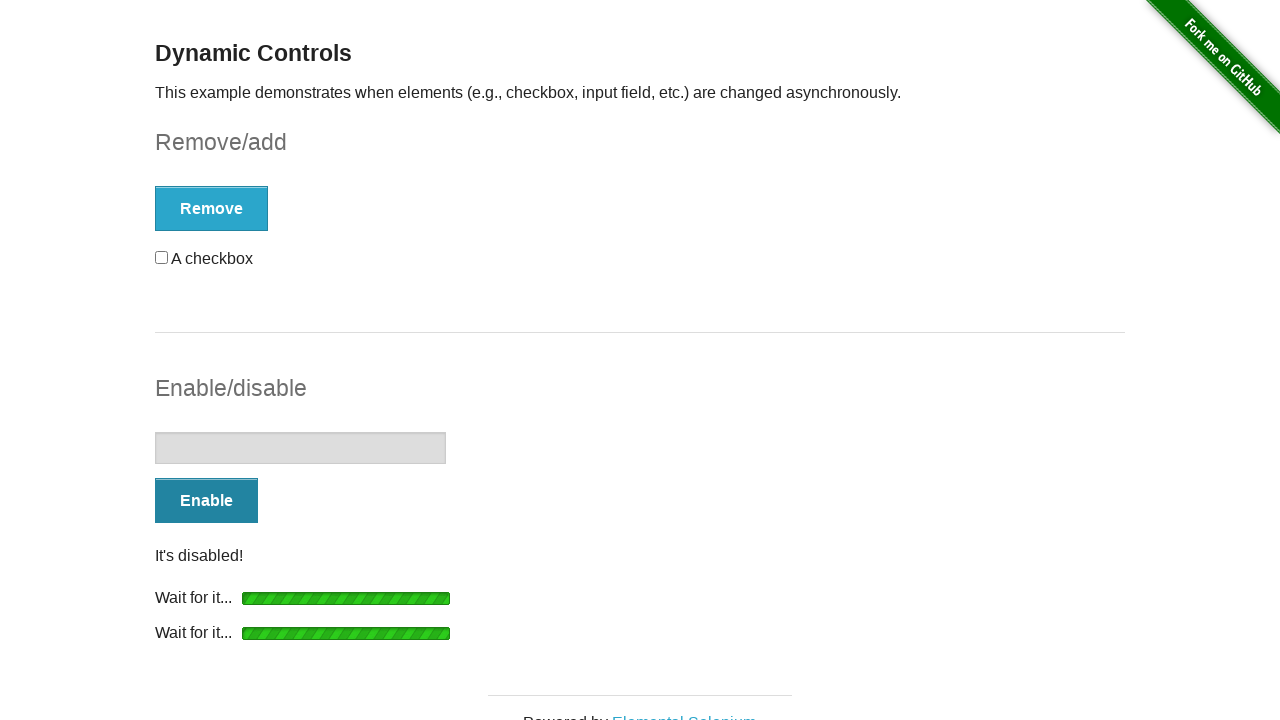

Verified input field is disabled
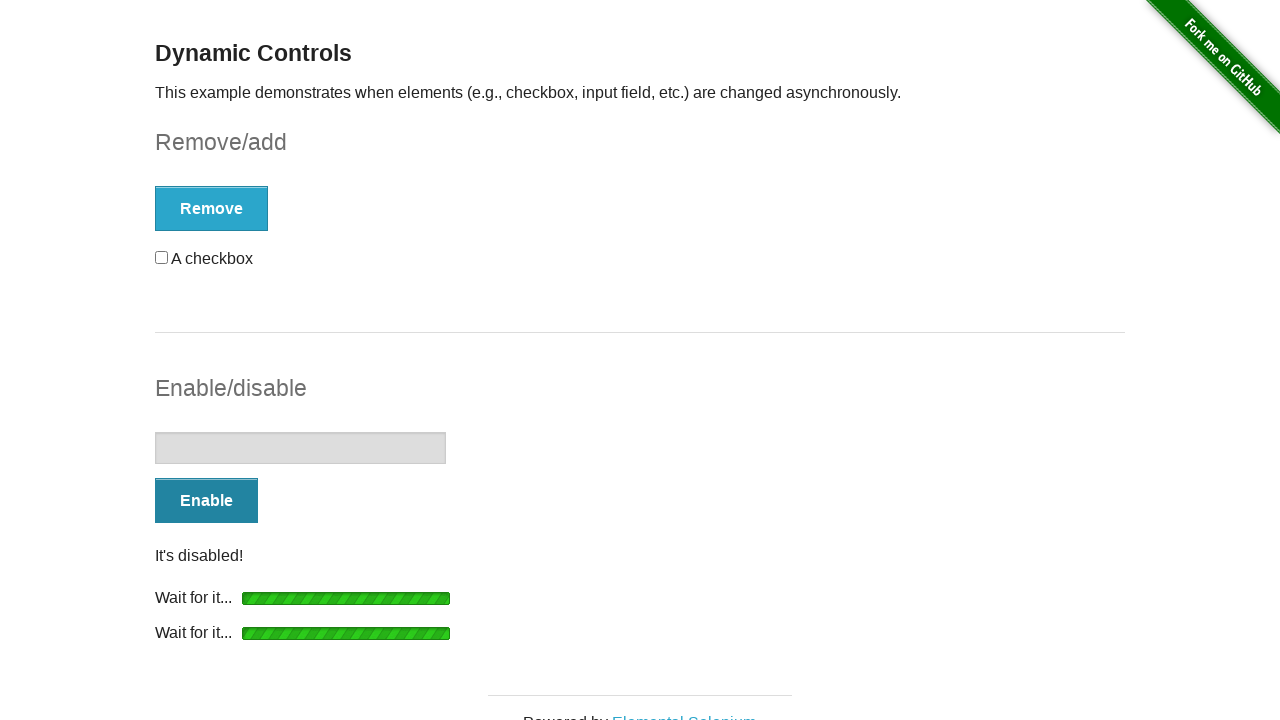

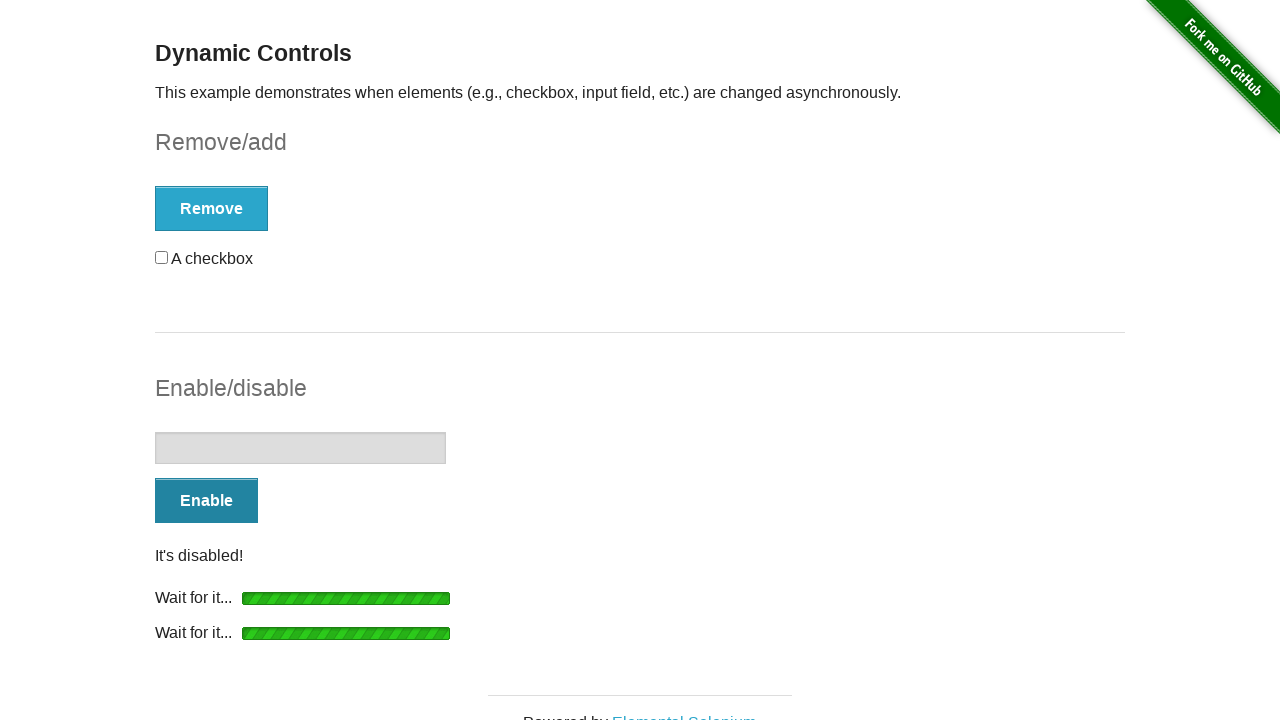